Navigates to Hepsiburada homepage and takes a screenshot of the page

Starting URL: https://hepsiburada.com

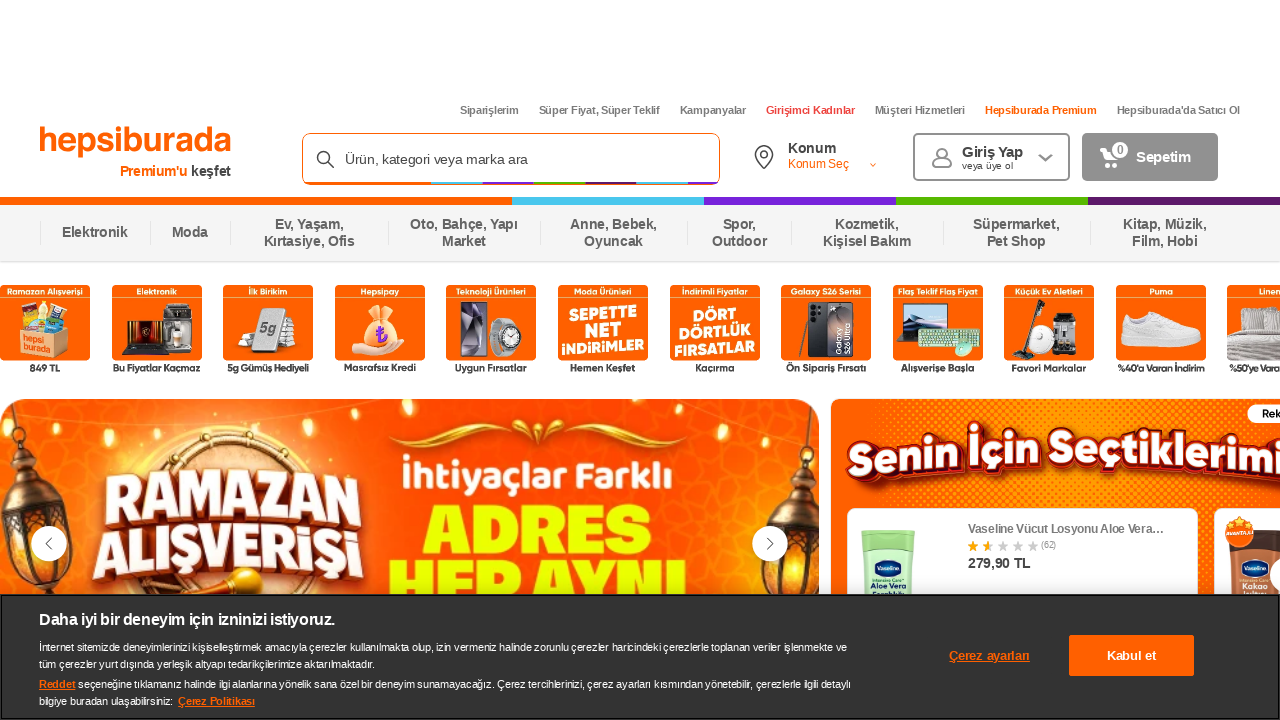

Waited for page to reach networkidle state
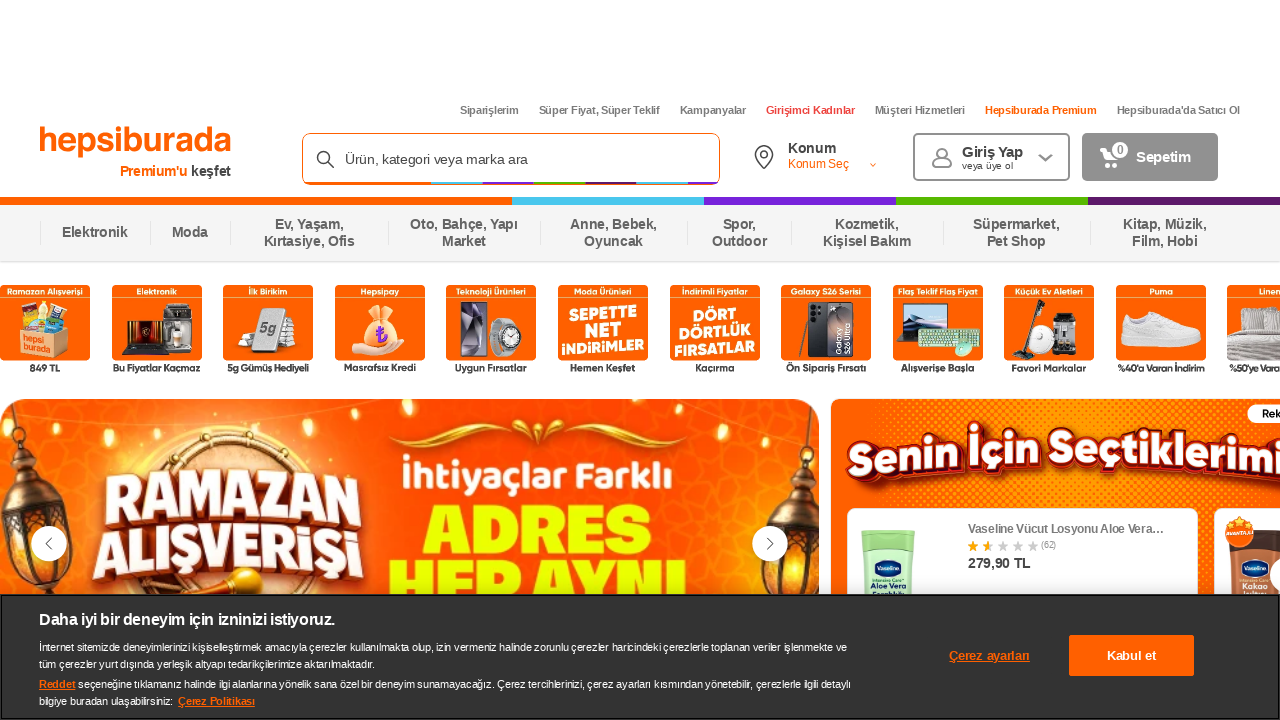

Took screenshot of Hepsiburada homepage
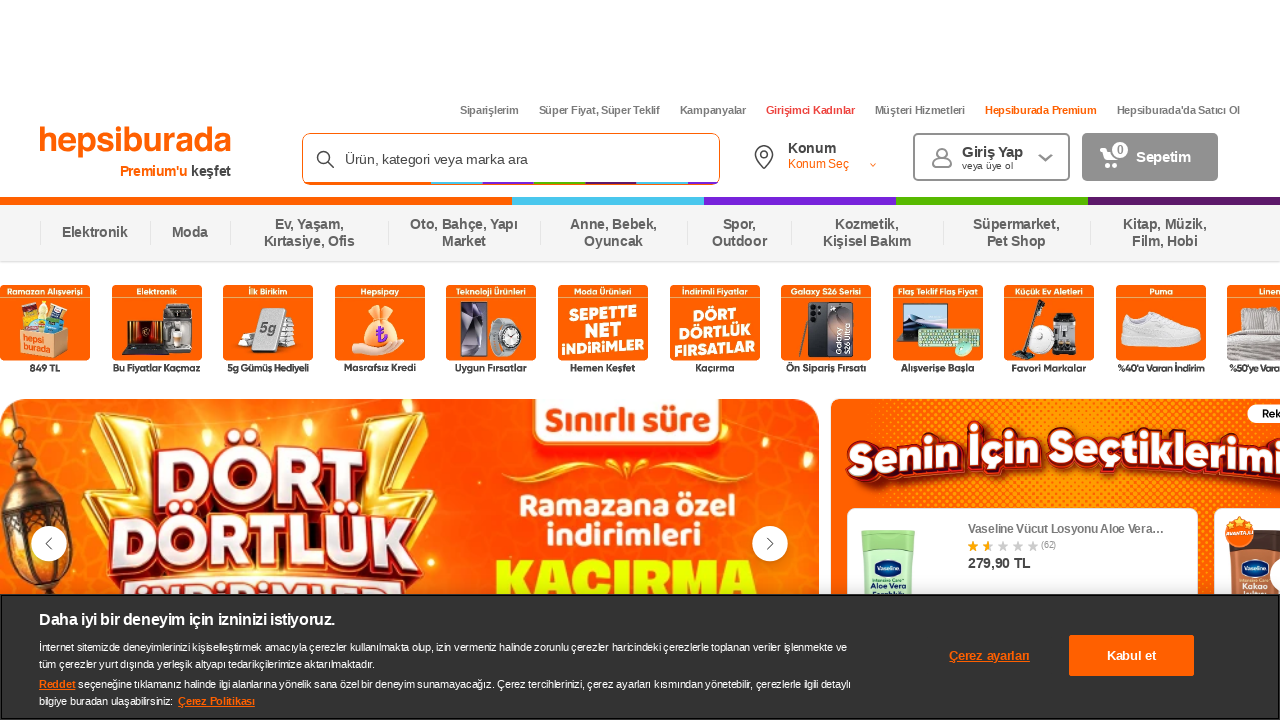

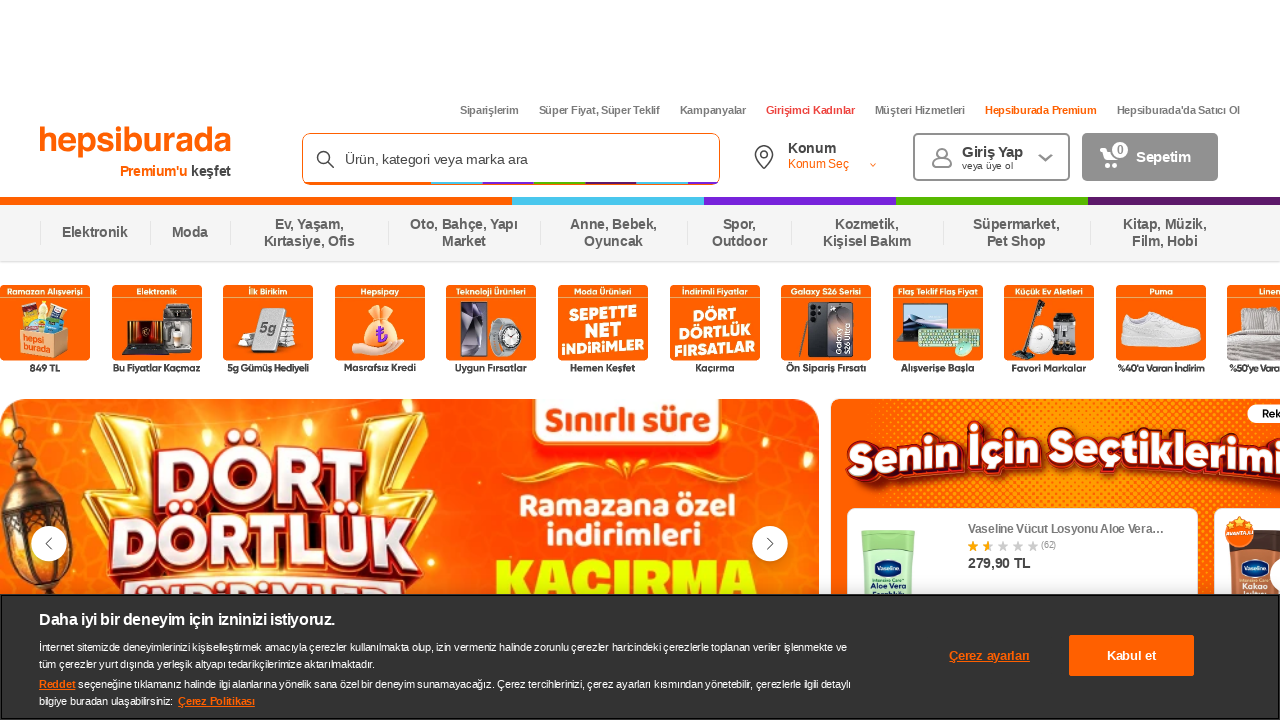